Handles a JavaScript prompt alert by entering text and accepting it

Starting URL: https://demoqa.com/alerts

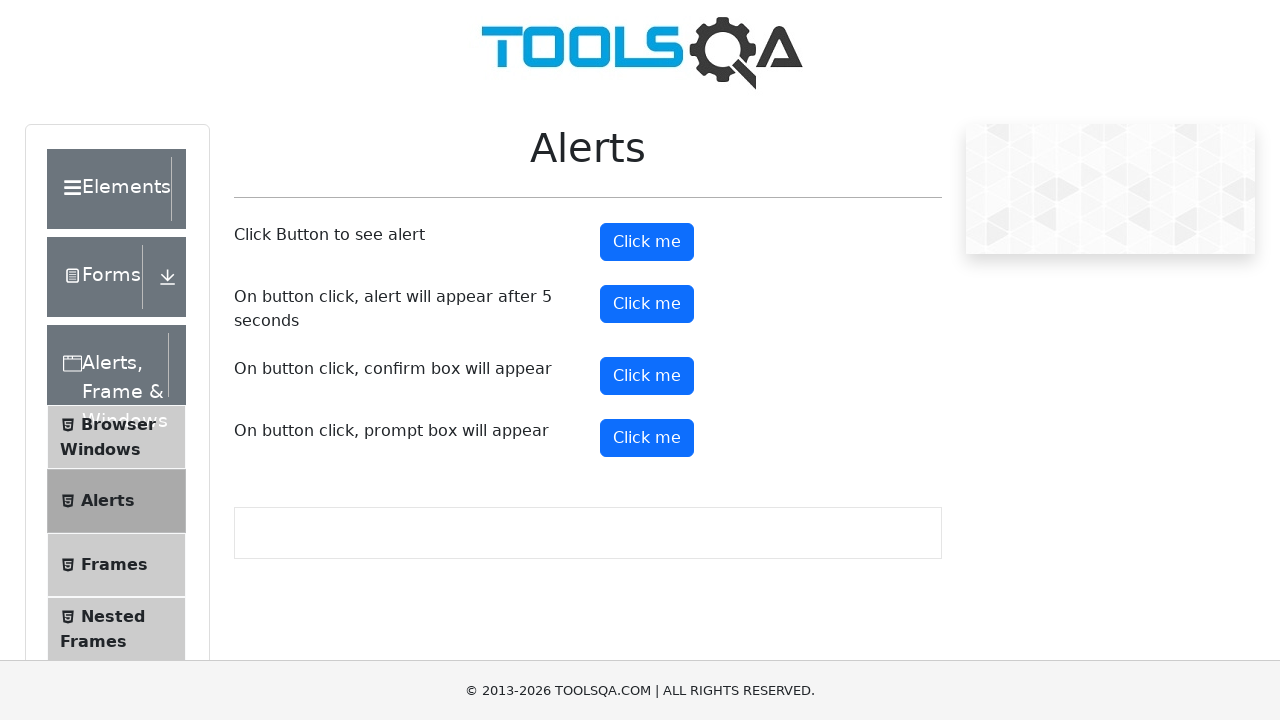

Scrolled down 500px to view alert buttons
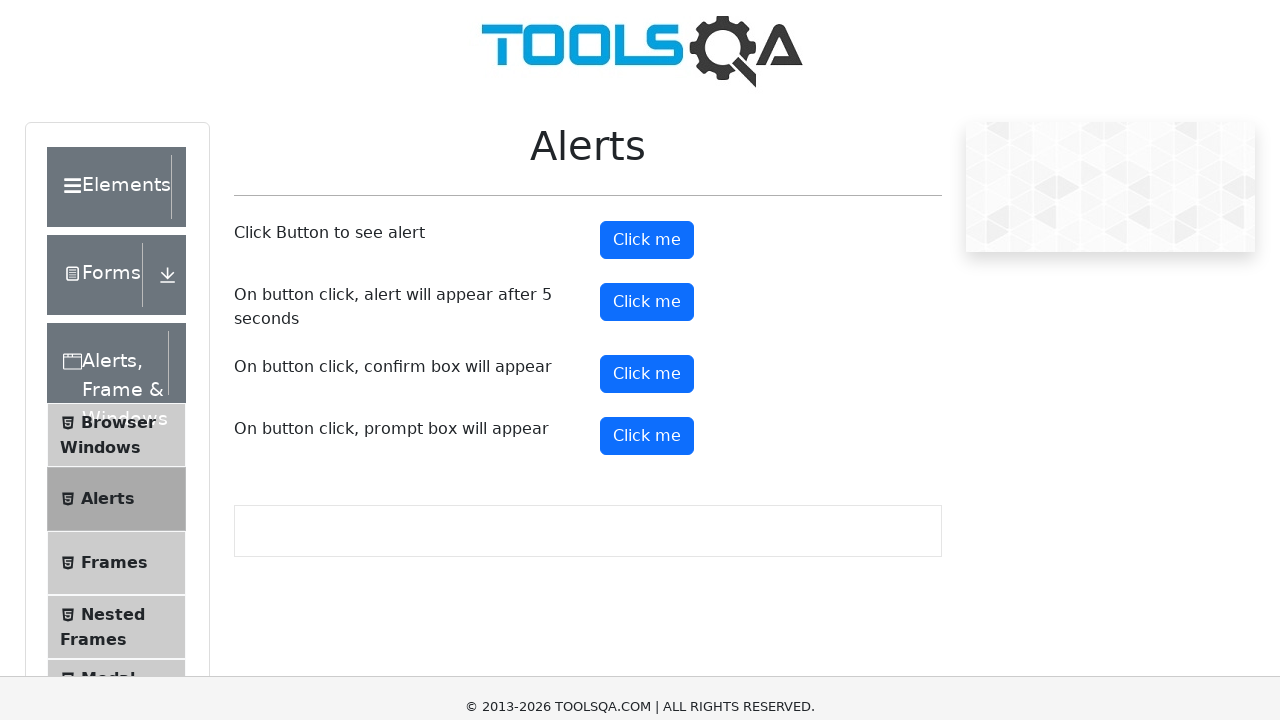

Set up dialog handler to accept prompt with 'Hello'
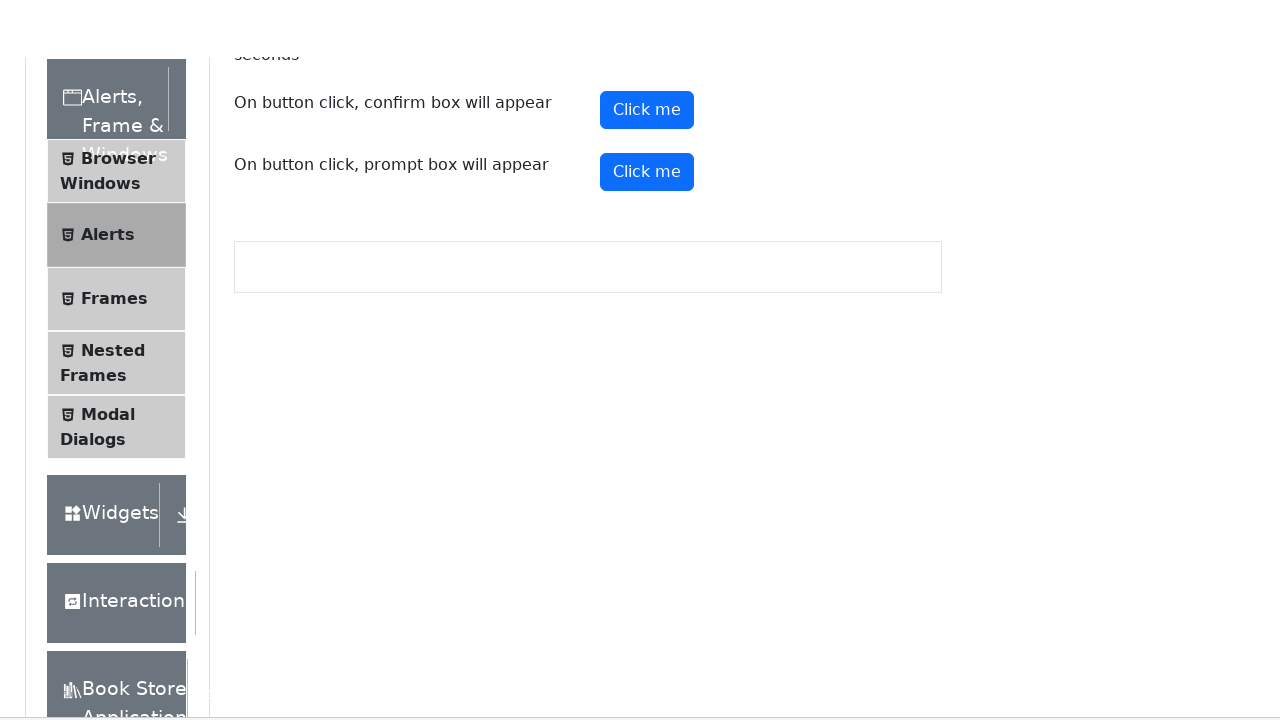

Clicked prompt alert button at (647, 44) on #promtButton
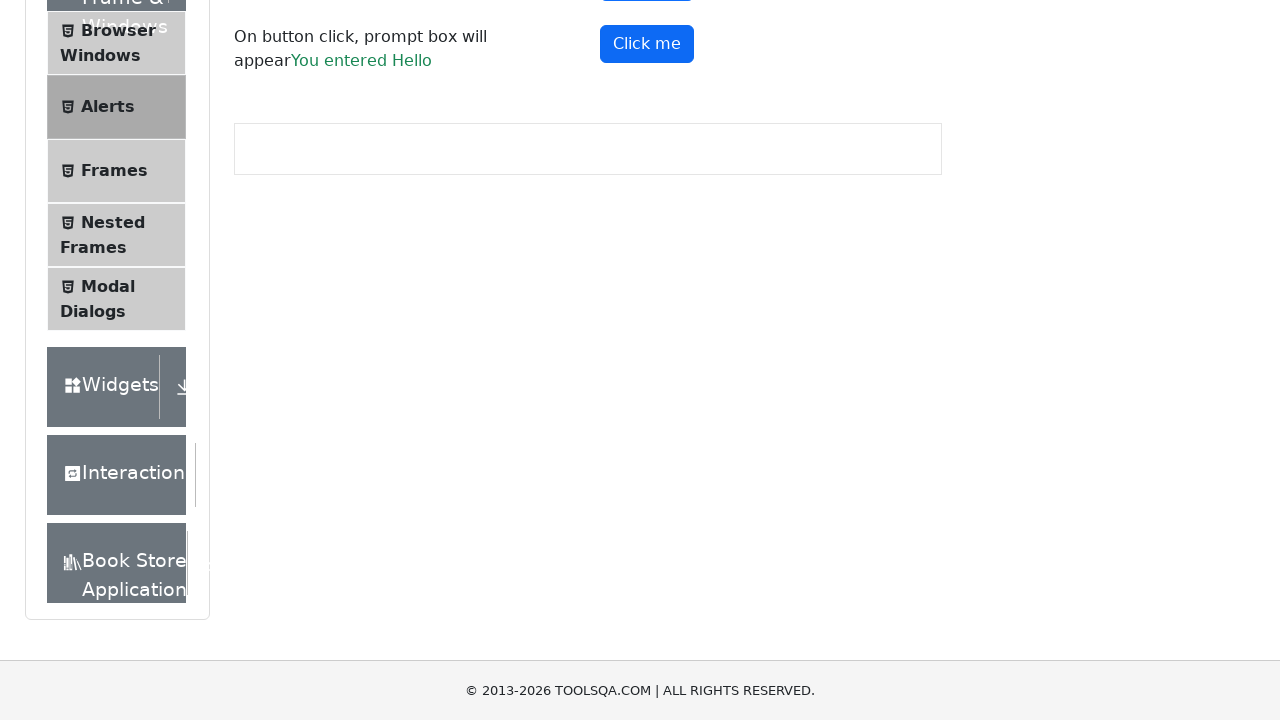

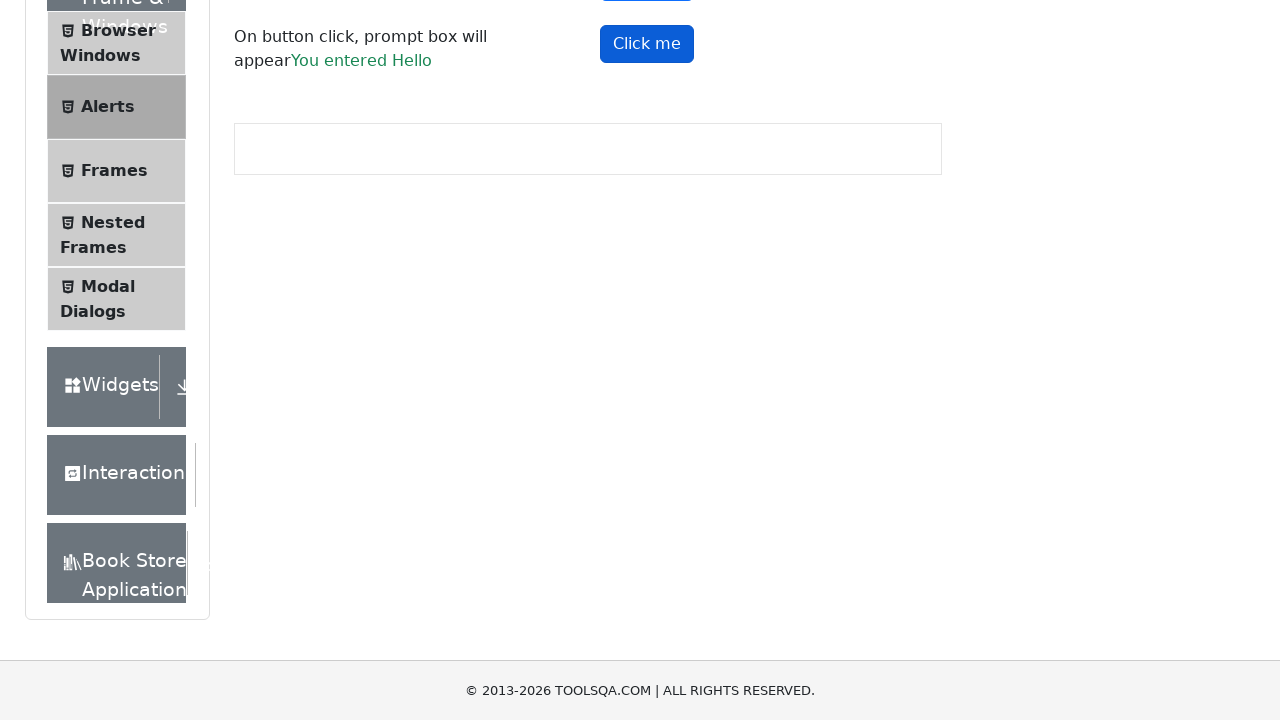